Tests typing text into a comments text area on the webpage

Starting URL: https://cbarnc.github.io/Group3-repo-projects/

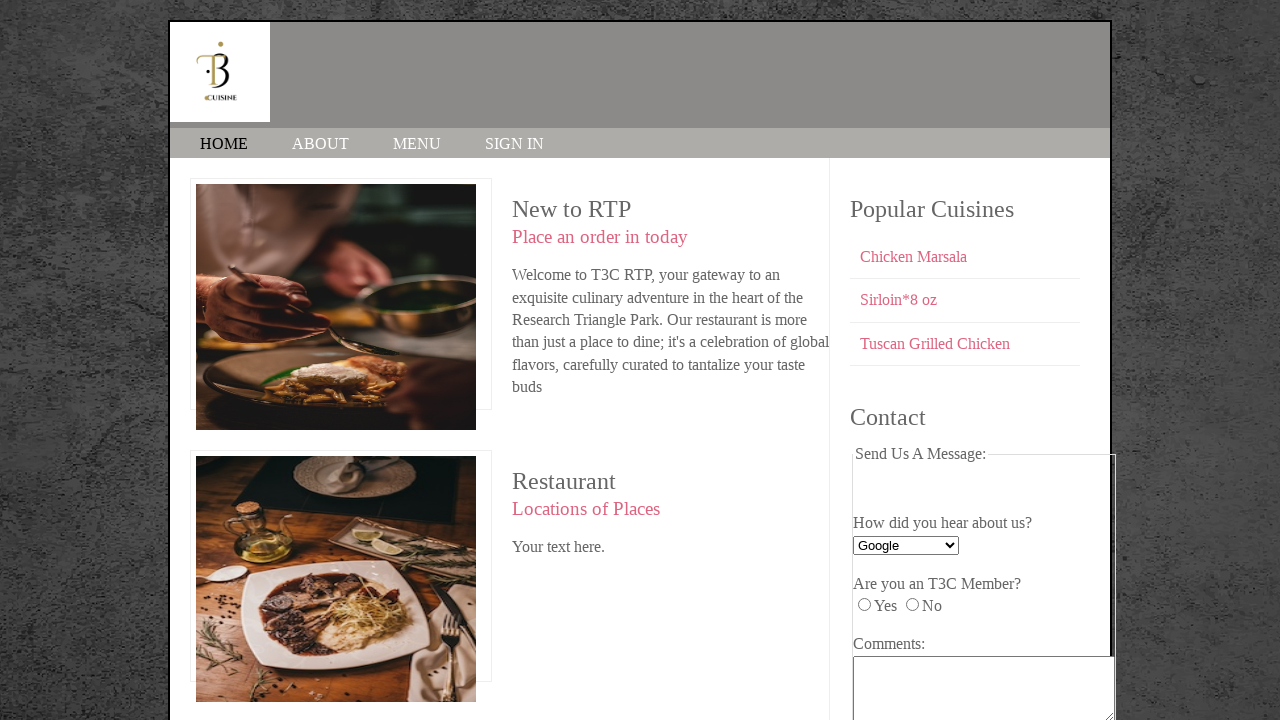

Filled comments text area with 'I love this!' on textarea
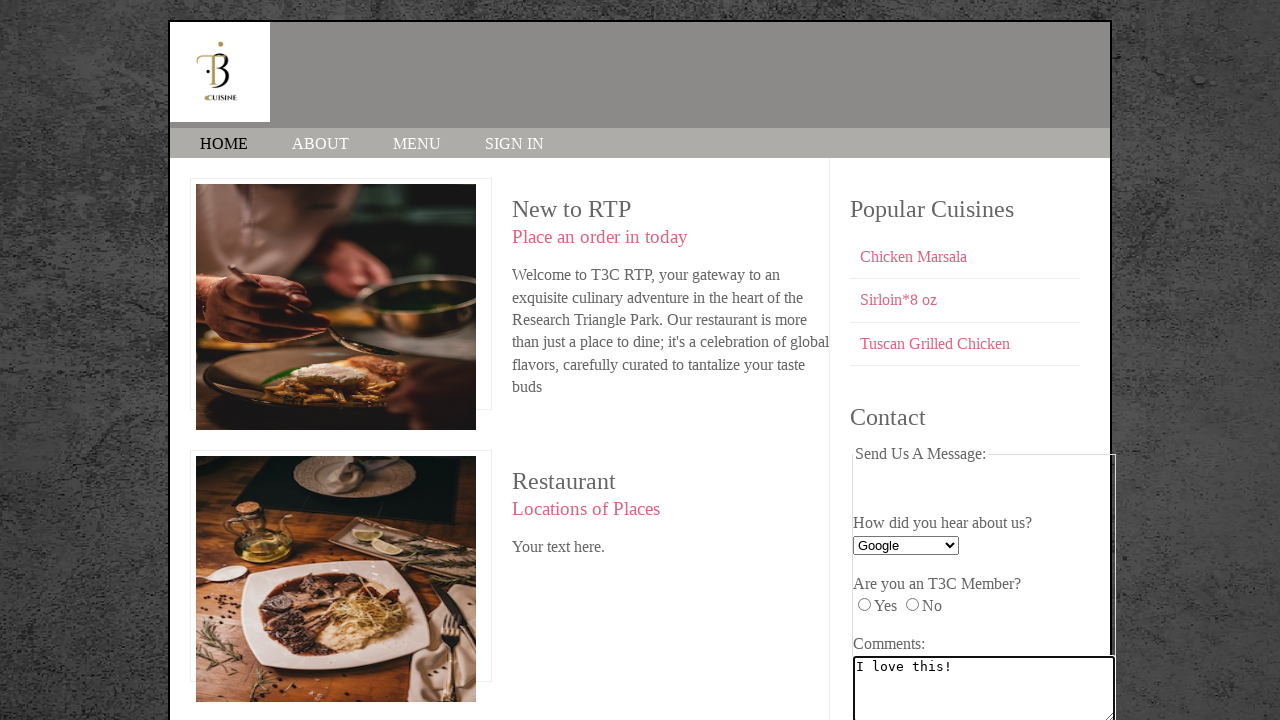

Waited 1000ms to observe the result
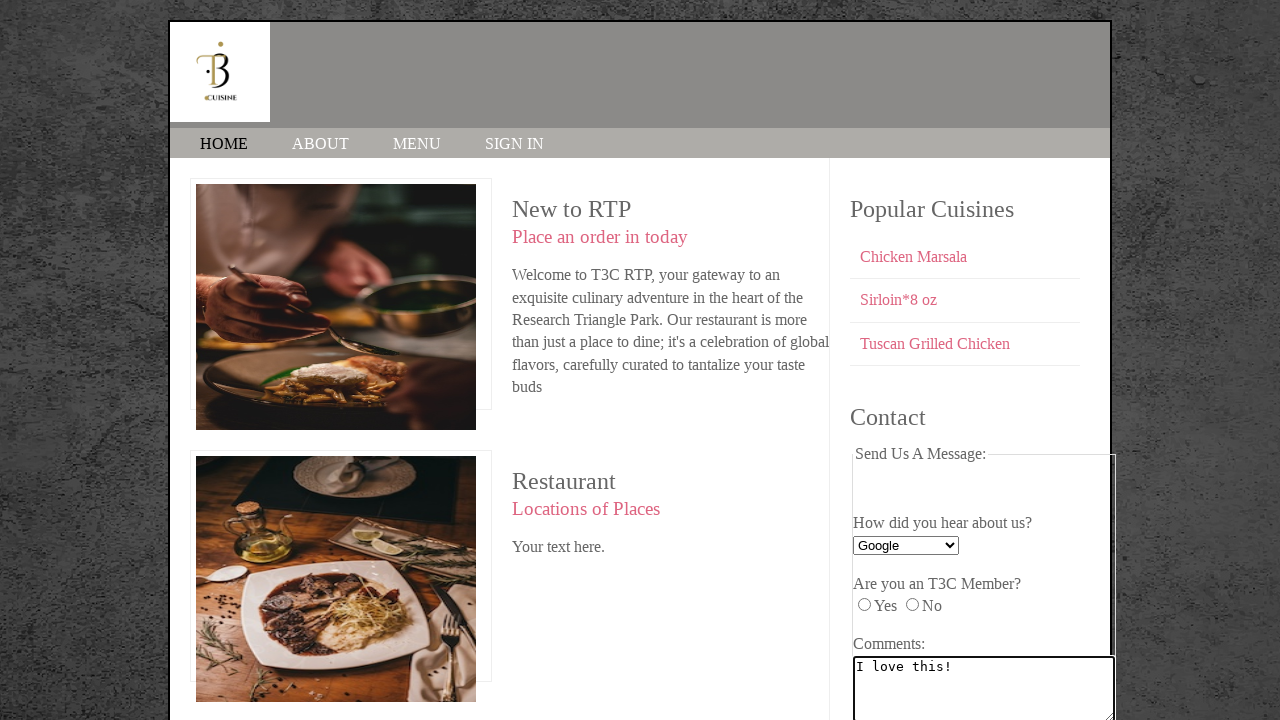

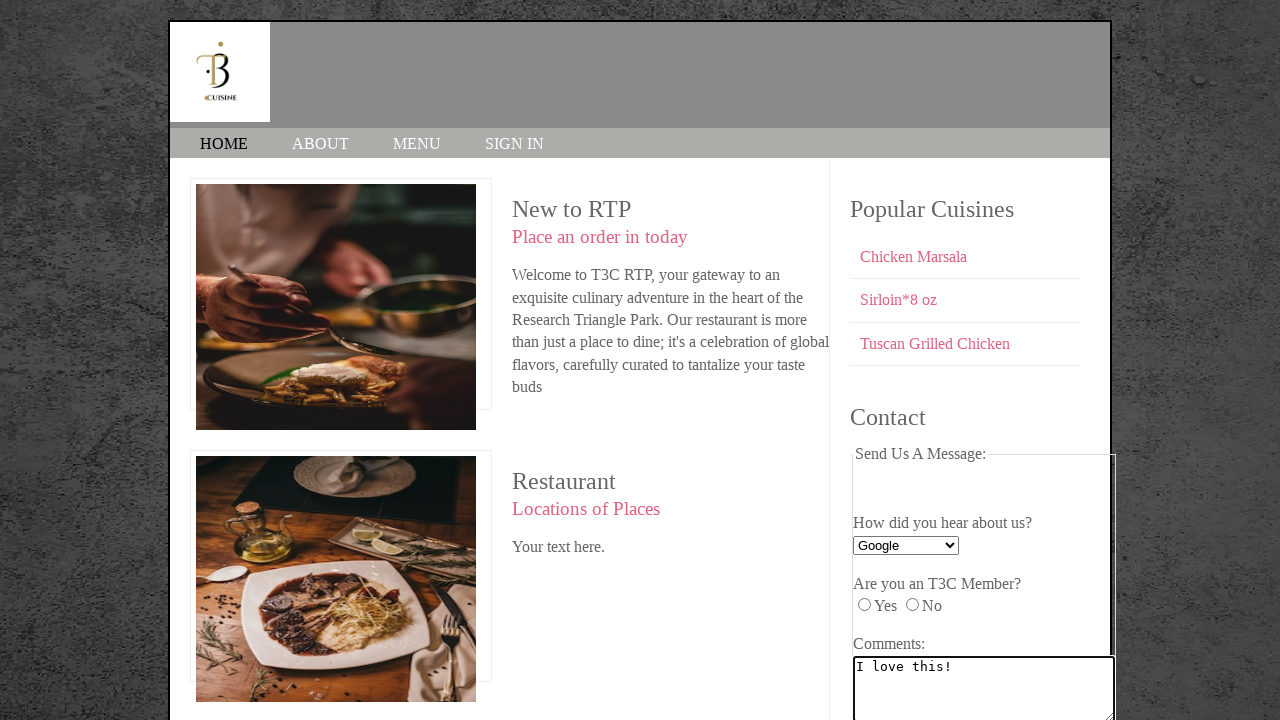